Tests the multiplication functionality on calculator.net by multiplying 423 × 525 and verifying the result equals 222075

Starting URL: https://www.calculator.net/

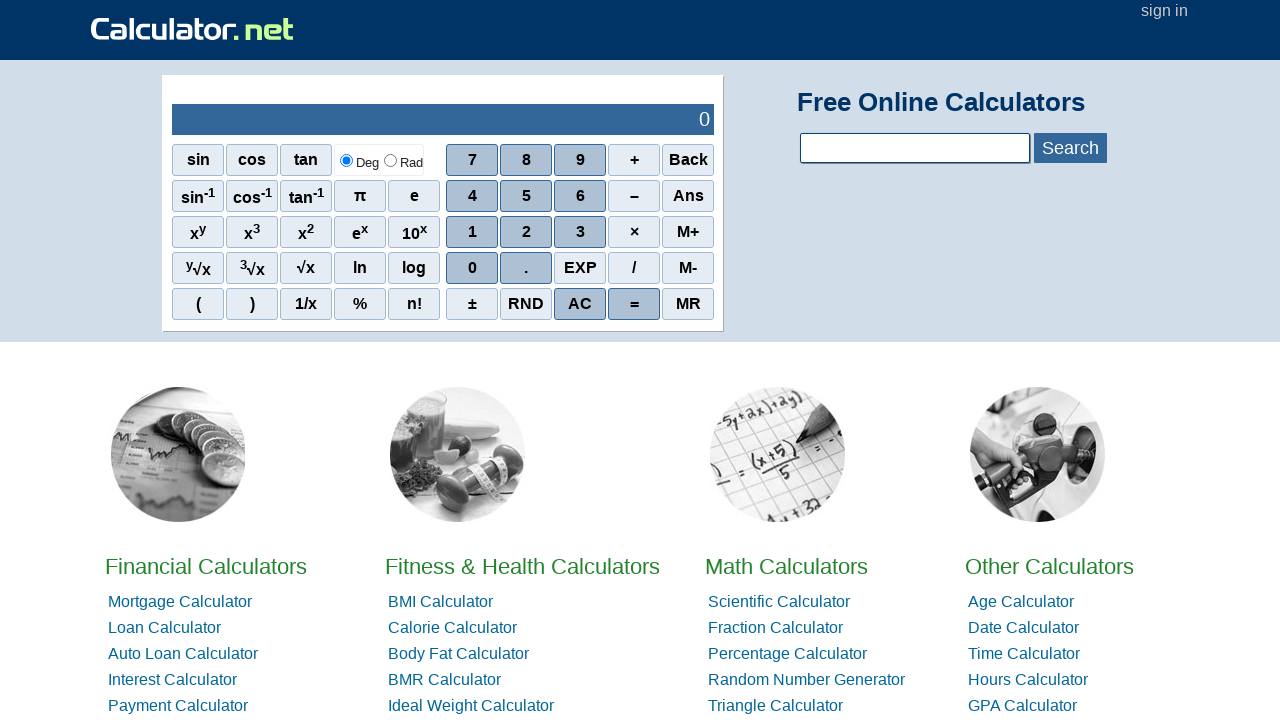

Clicked number 4 at (472, 196) on xpath=//span[contains(text(),'4')]
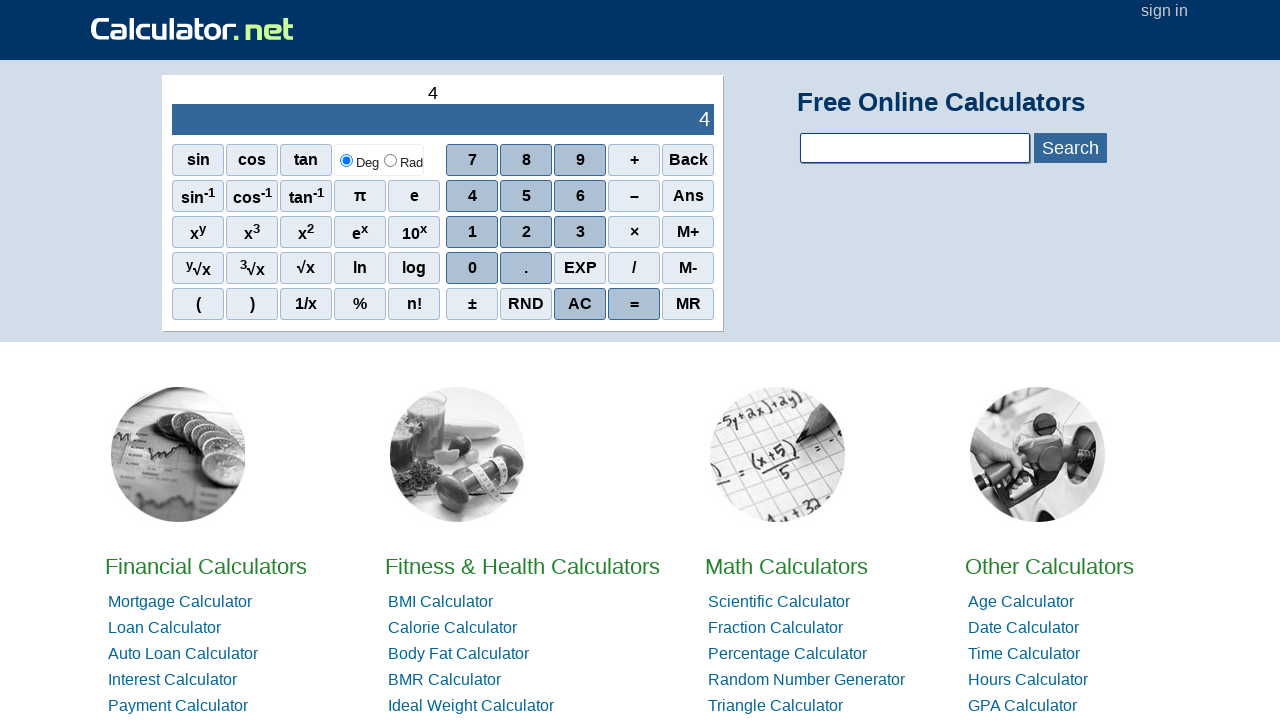

Clicked number 2 at (526, 232) on xpath=//span[contains(text(),'2')]
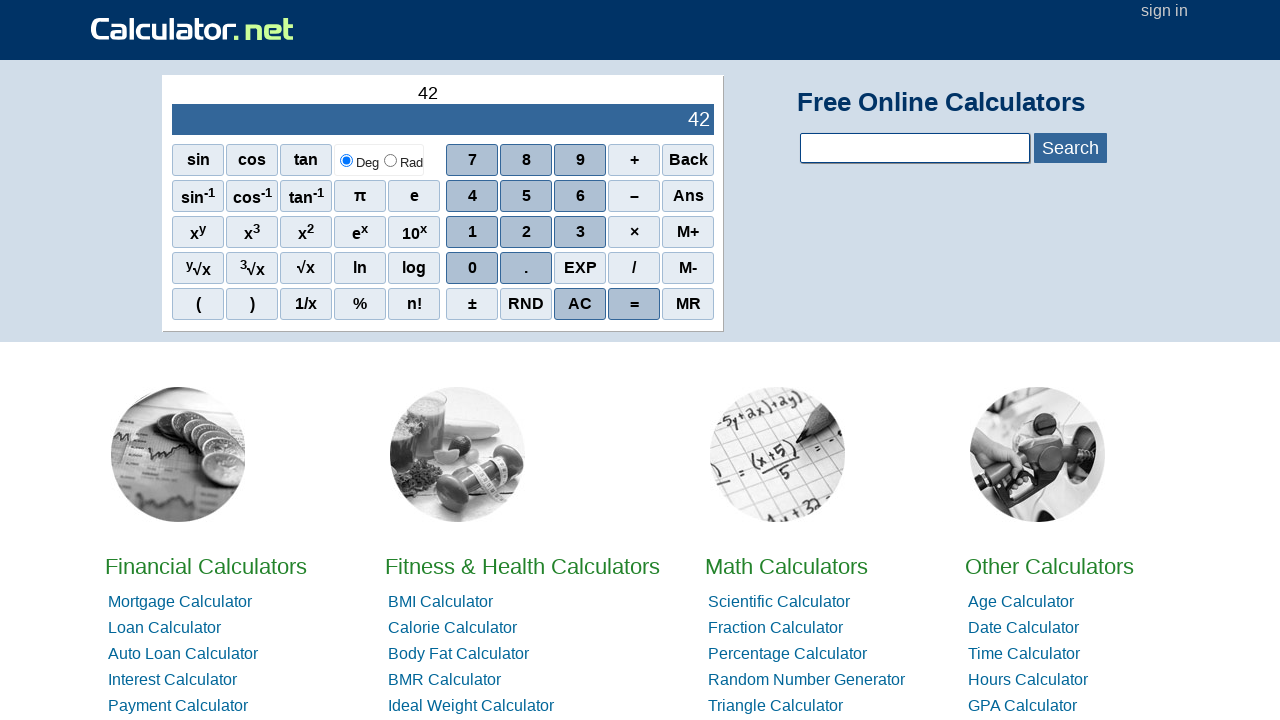

Clicked number 3 at (580, 232) on xpath=//span[contains(text(),'3')]
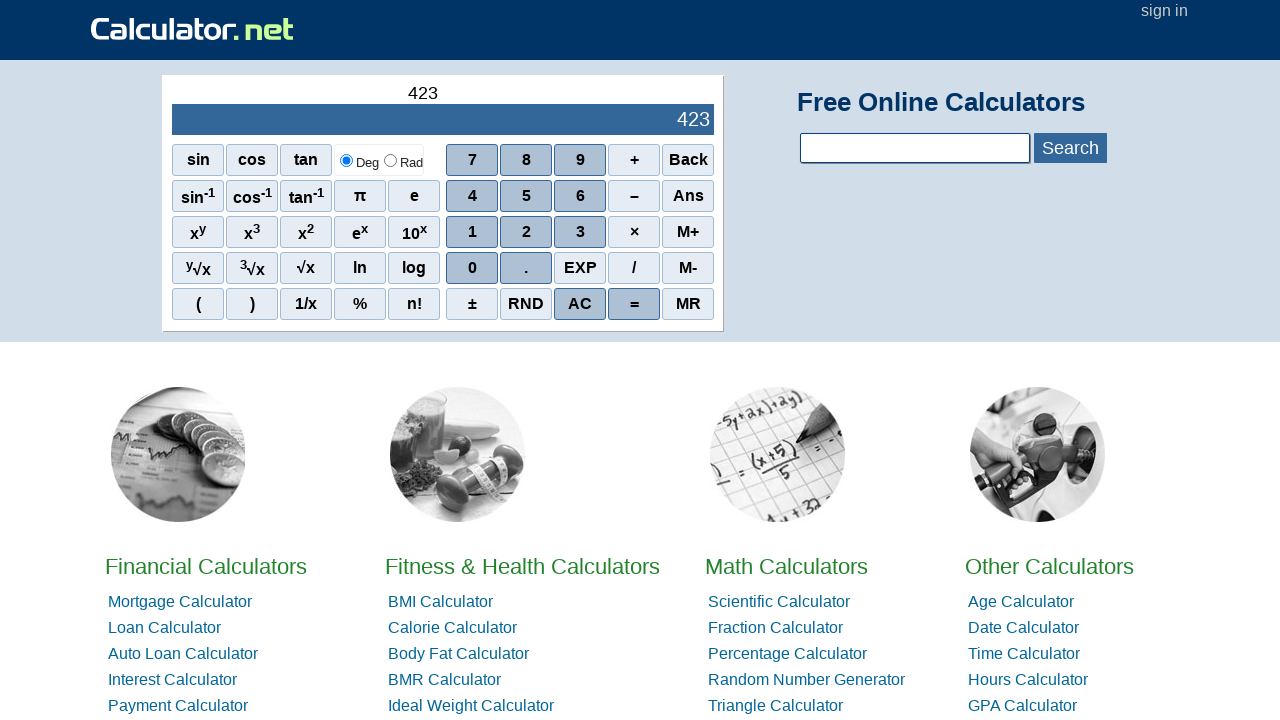

Clicked multiplication operator at (634, 232) on xpath=//span[contains(text(),'×')]
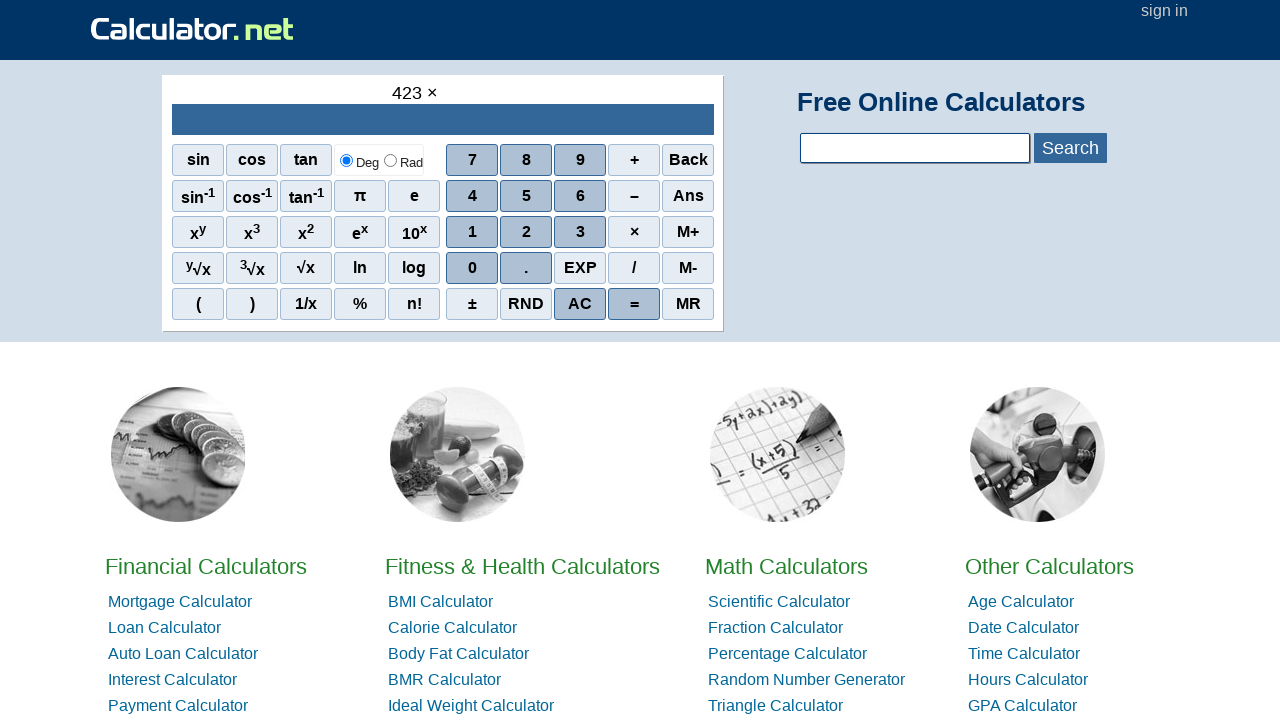

Clicked number 5 at (526, 196) on xpath=//span[contains(text(),'5')]
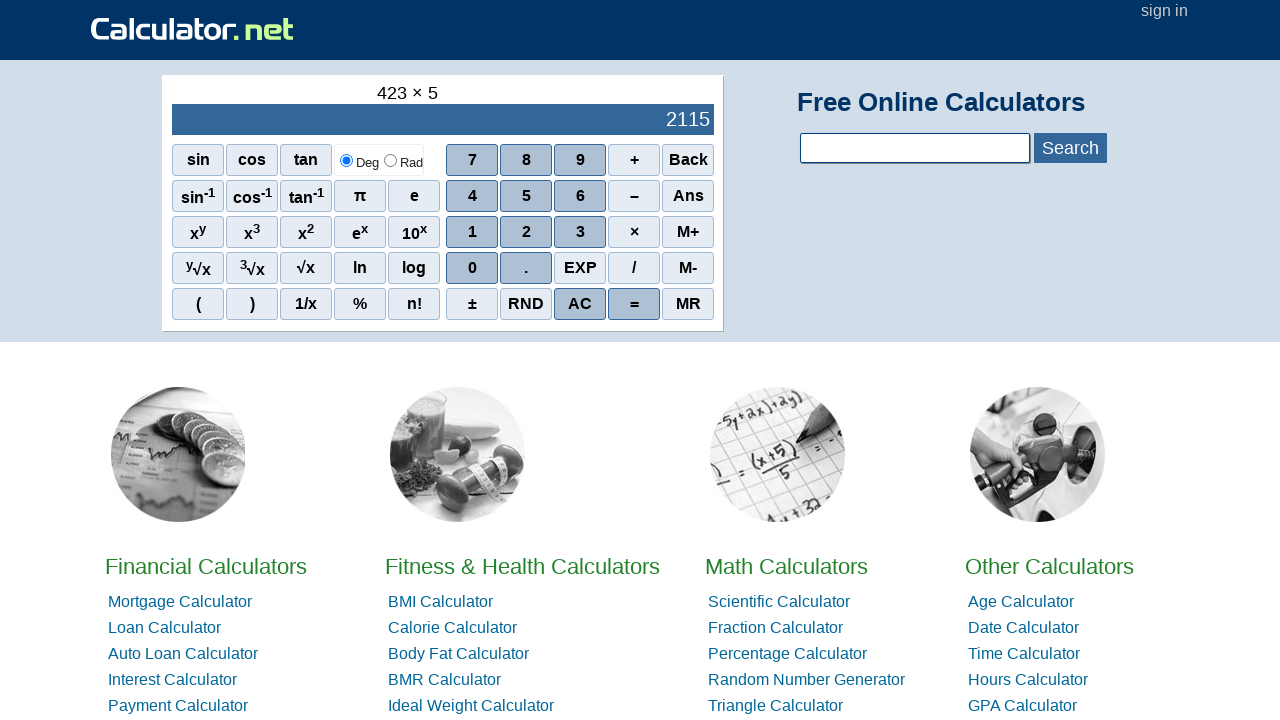

Clicked number 2 at (526, 232) on xpath=//span[contains(text(),'2')]
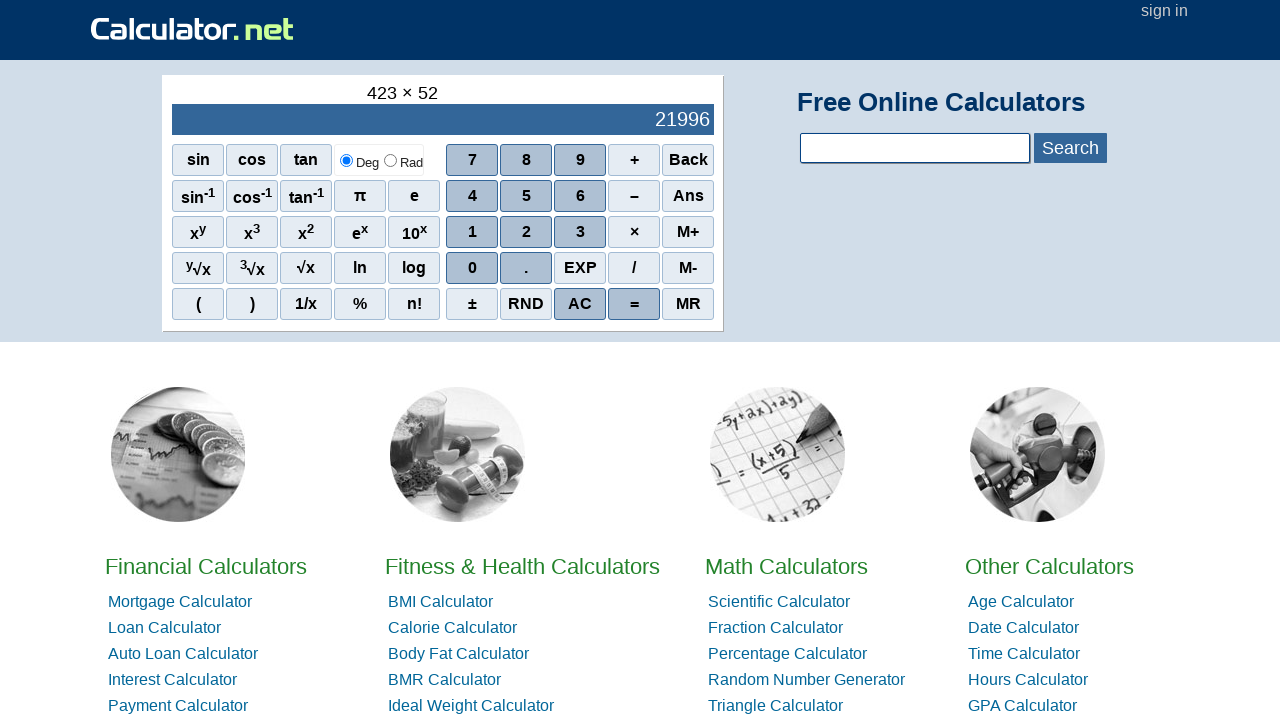

Clicked number 5 at (526, 196) on xpath=//span[contains(text(),'5')]
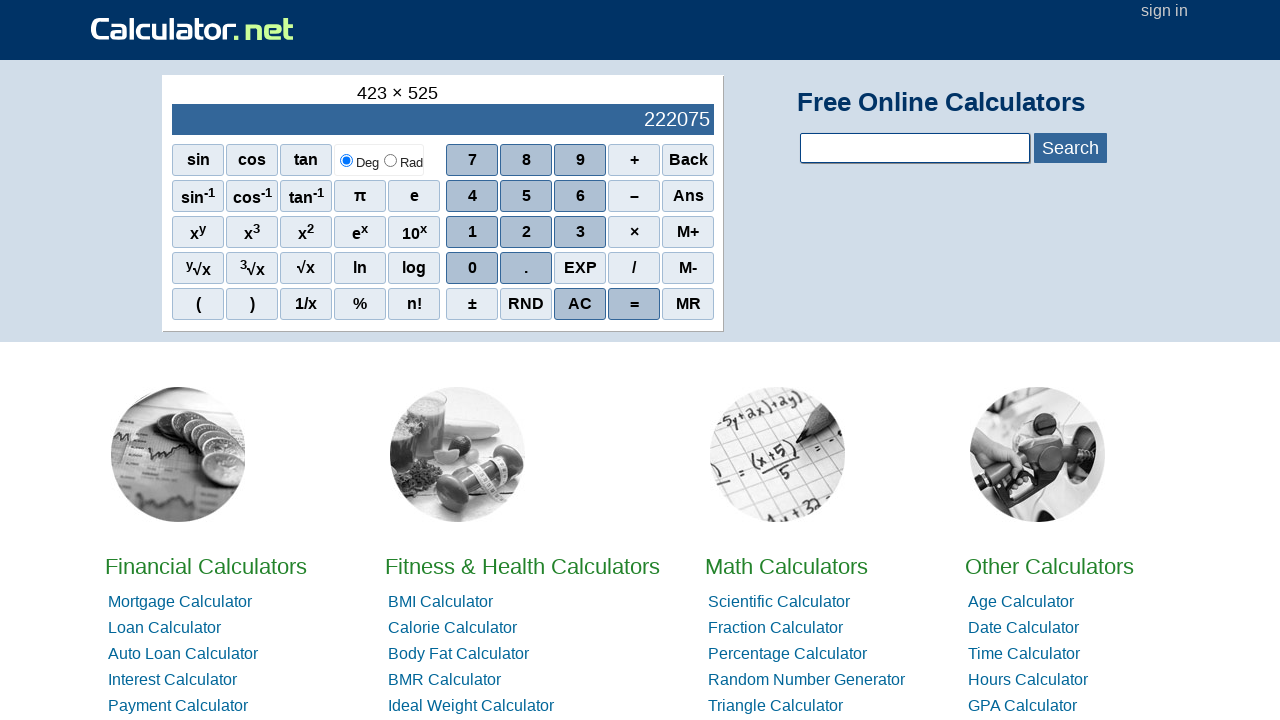

Clicked equals button to calculate 423 × 525 at (634, 304) on xpath=//span[contains(text(),'=')]
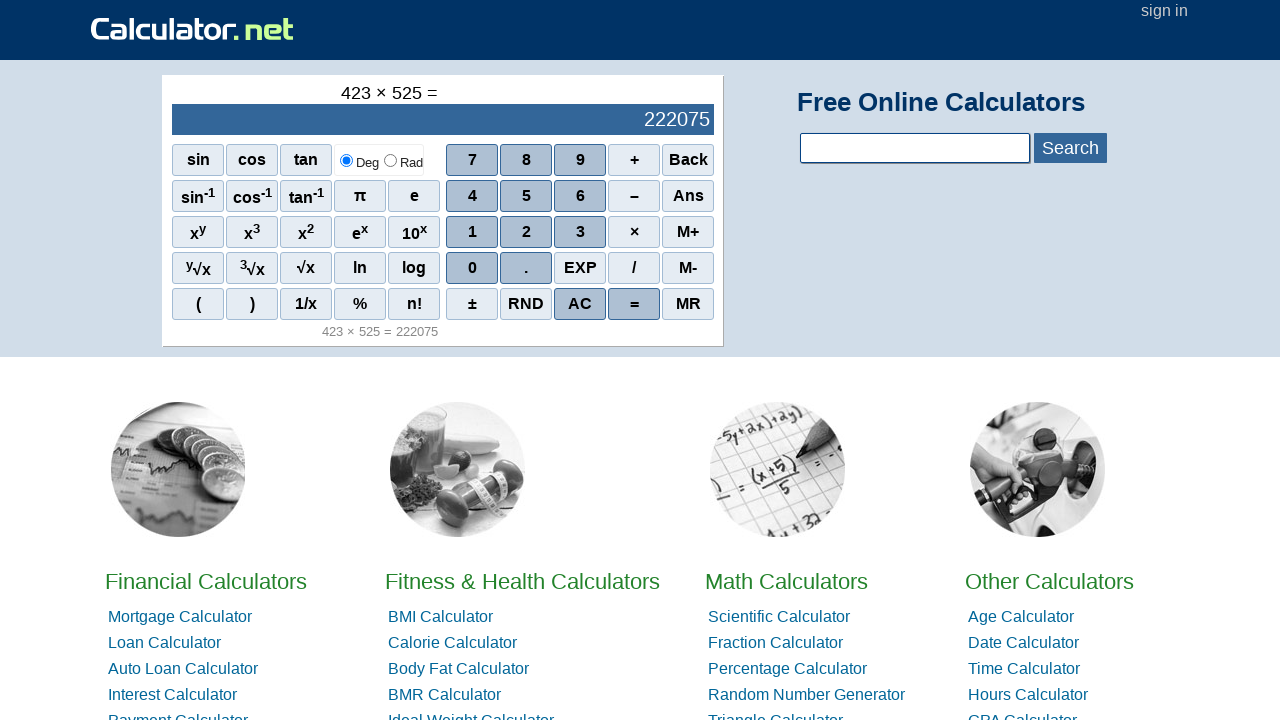

Waited for result output to load
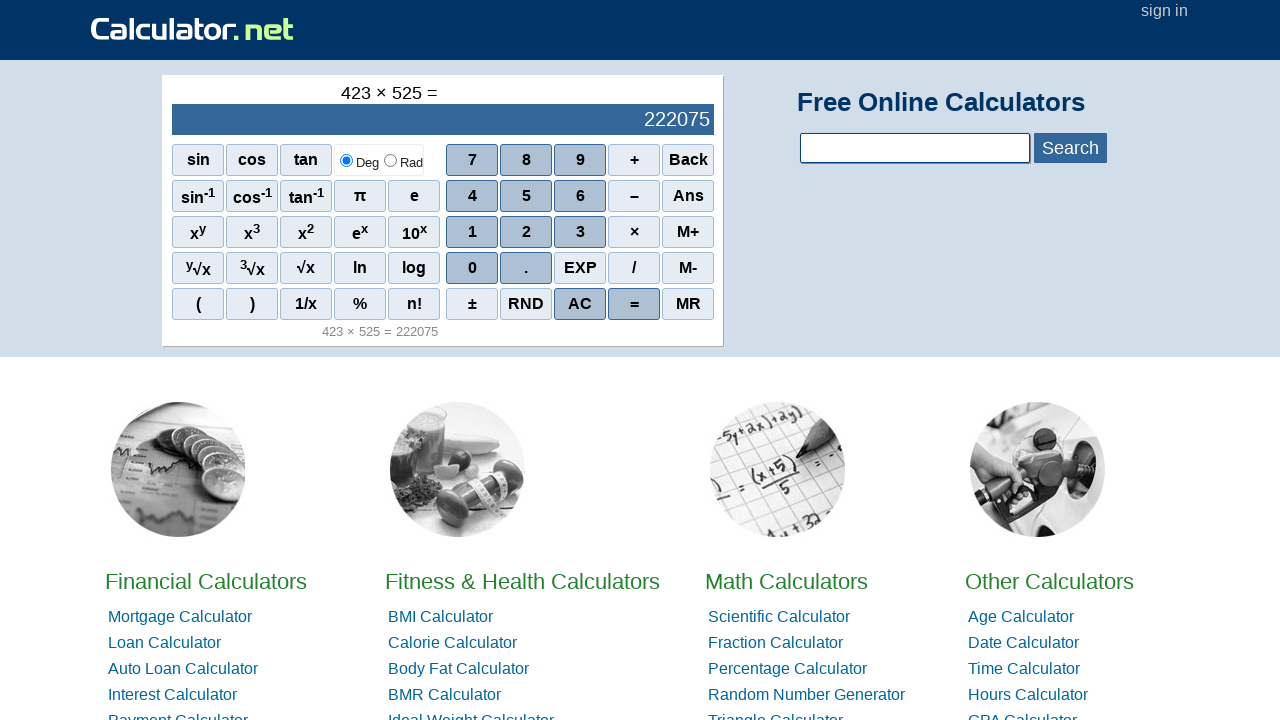

Located result element
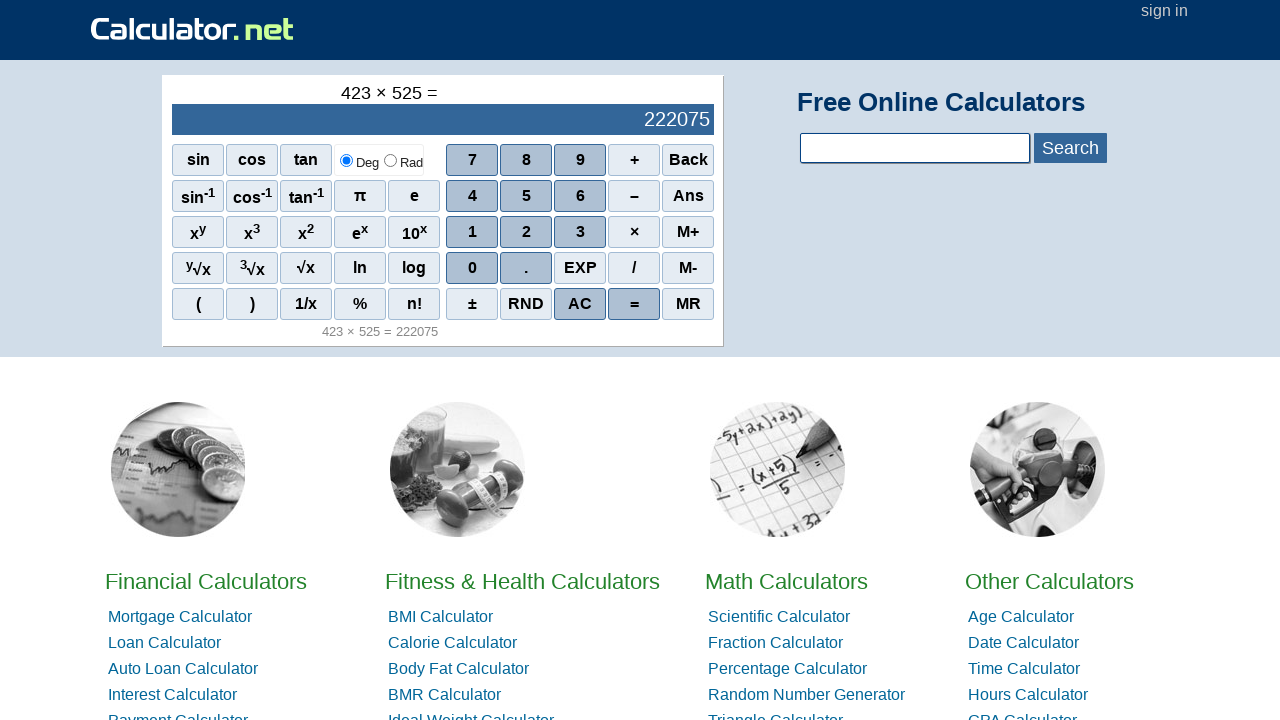

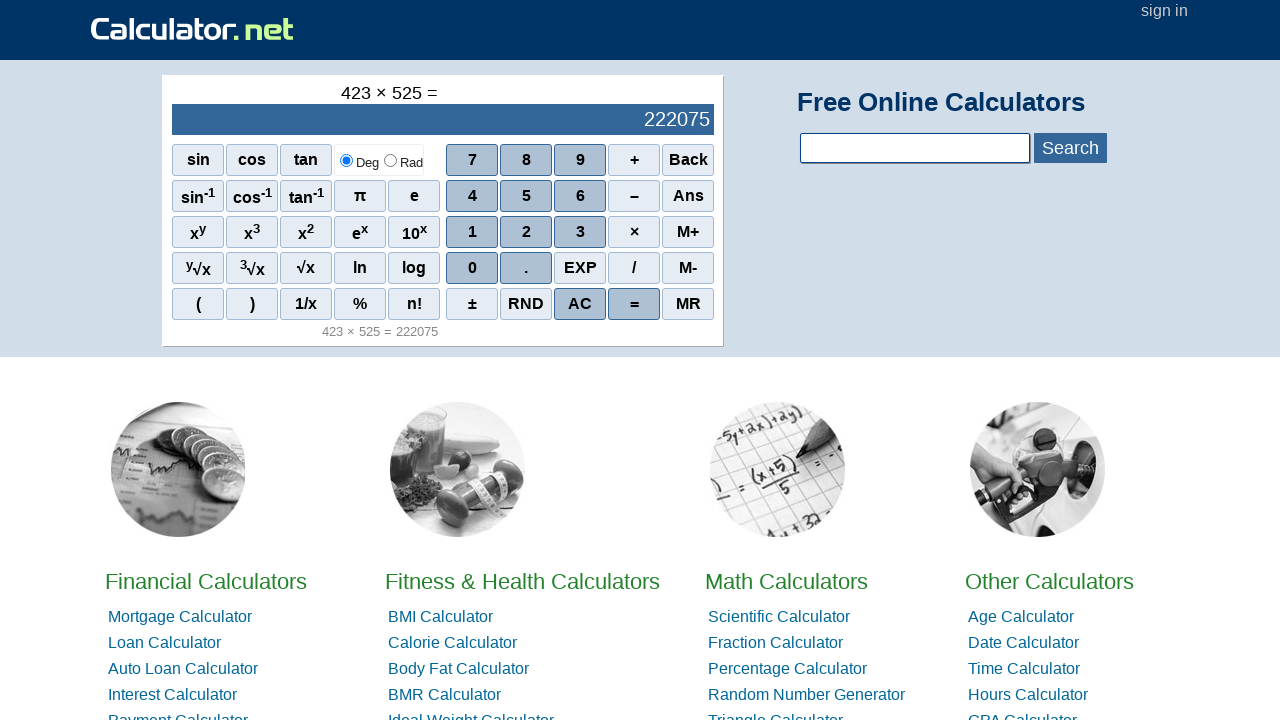